Tests checkbox interaction on a Selenium practice form by clicking the "Manual Tester" profession checkbox and verifying its selection state

Starting URL: https://www.techlistic.com/p/selenium-practice-form.html

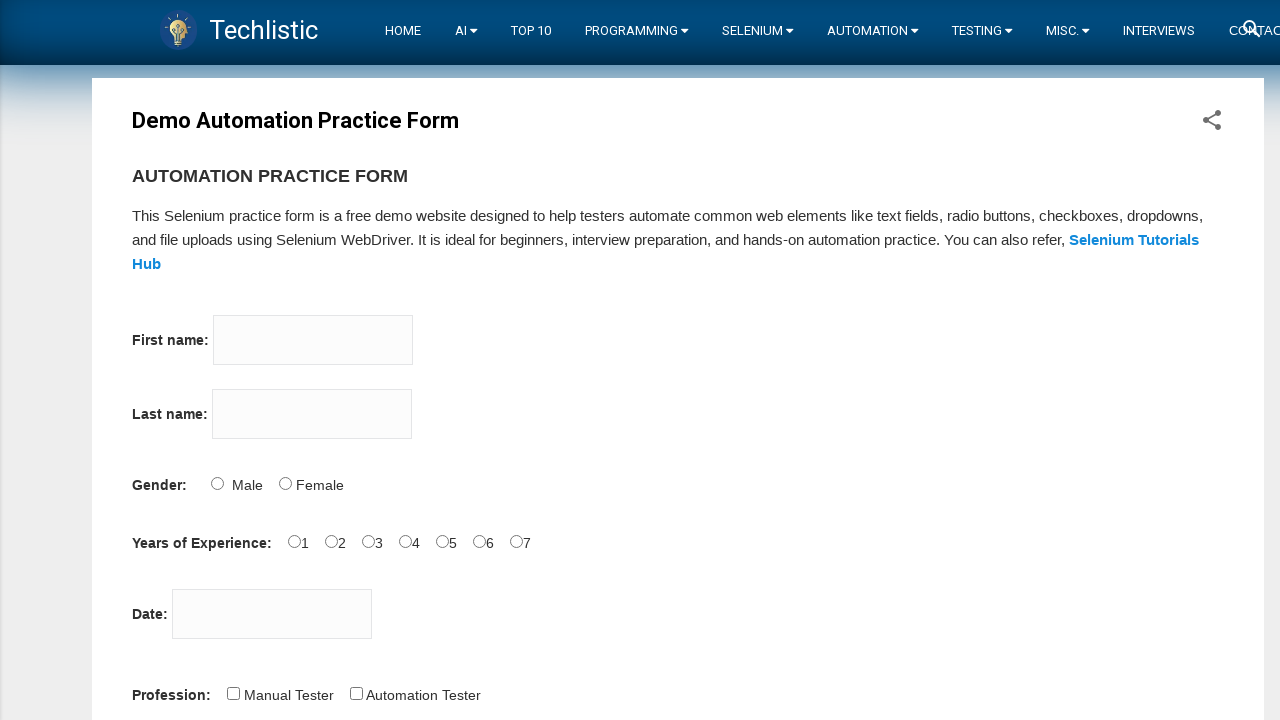

Clicked the 'Manual Tester' profession checkbox at (233, 693) on input#profession-0
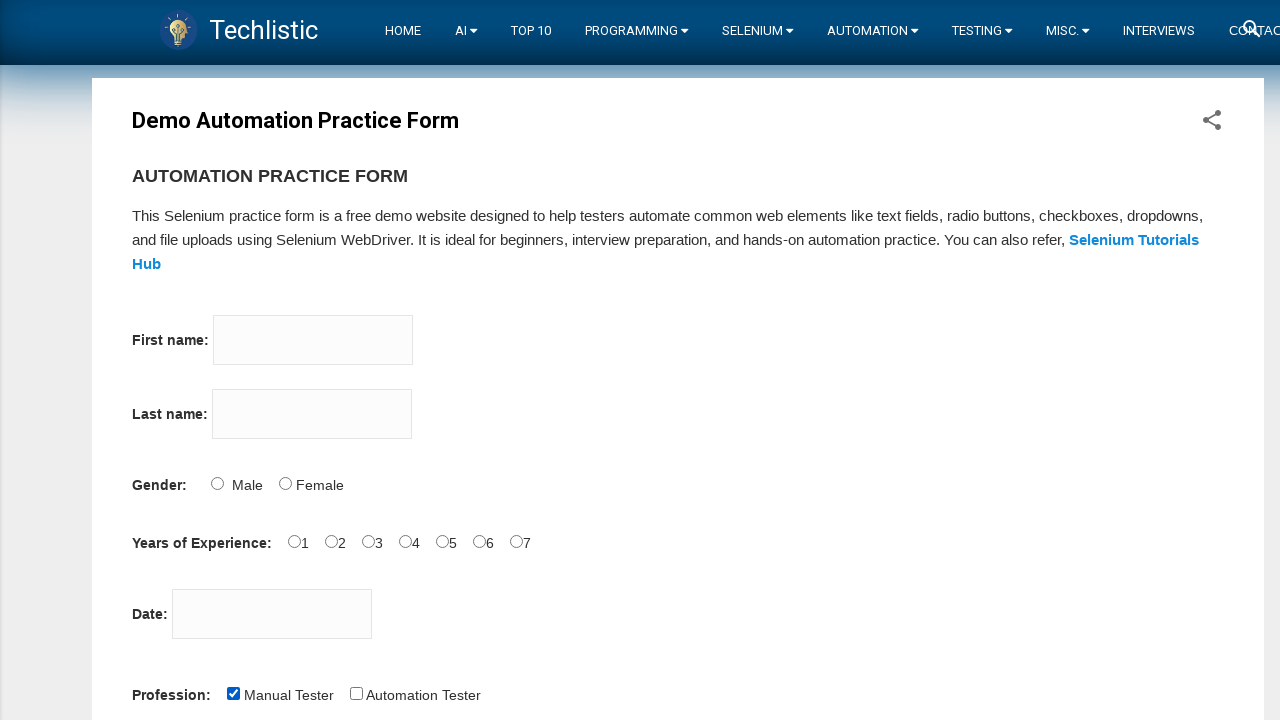

Verified that the 'Manual Tester' checkbox is now selected
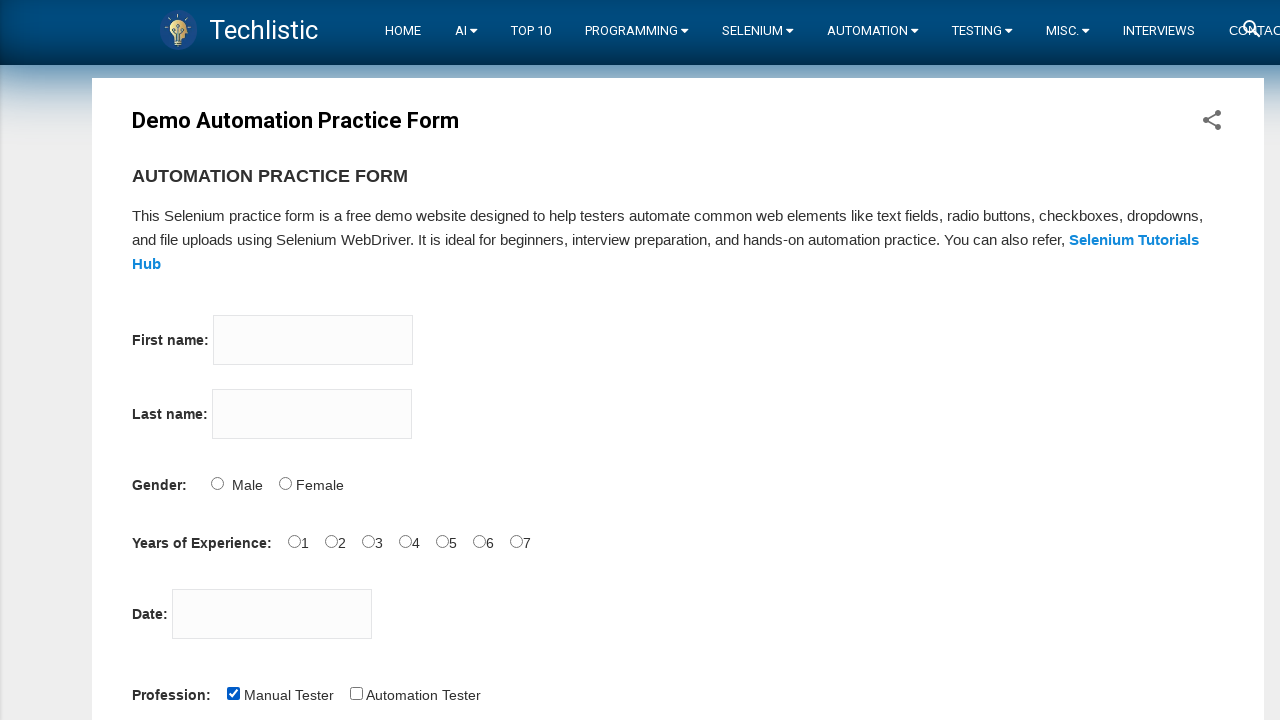

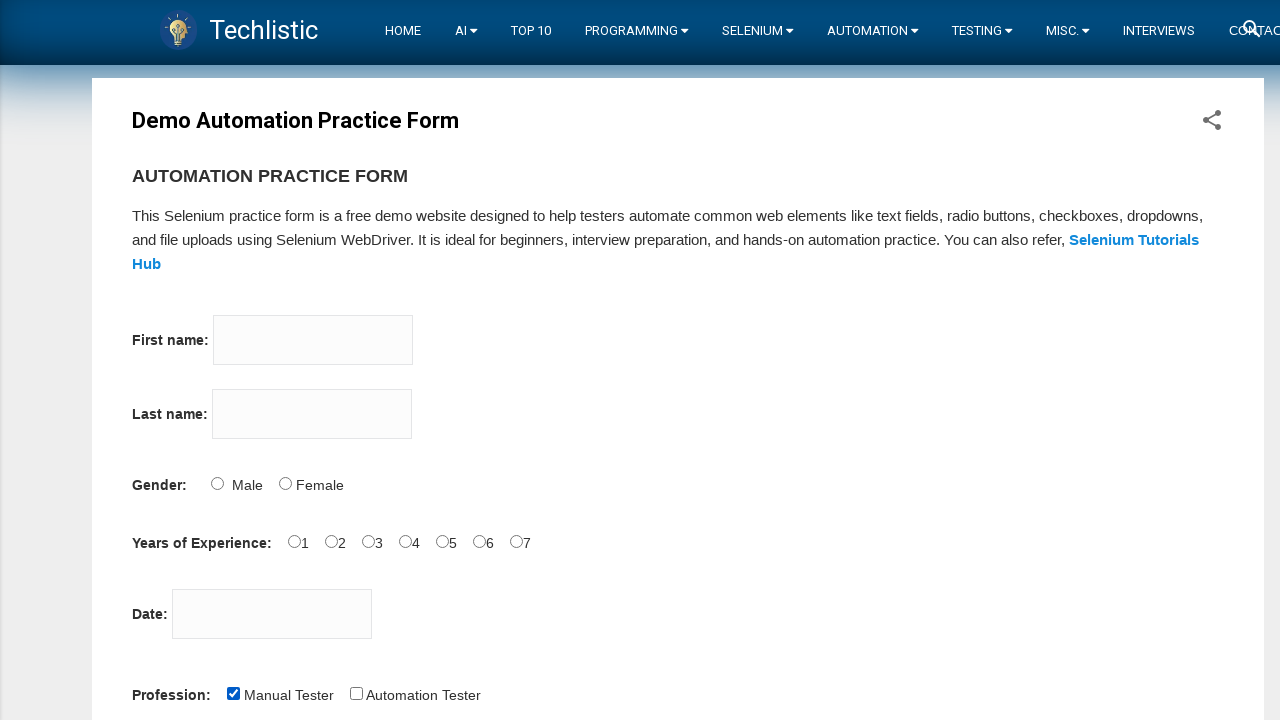